Tests enabling an input box by clicking the Enable button, waiting for loading to complete, and verifying the input becomes enabled with a confirmation message

Starting URL: https://practice.cydeo.com/dynamic_controls

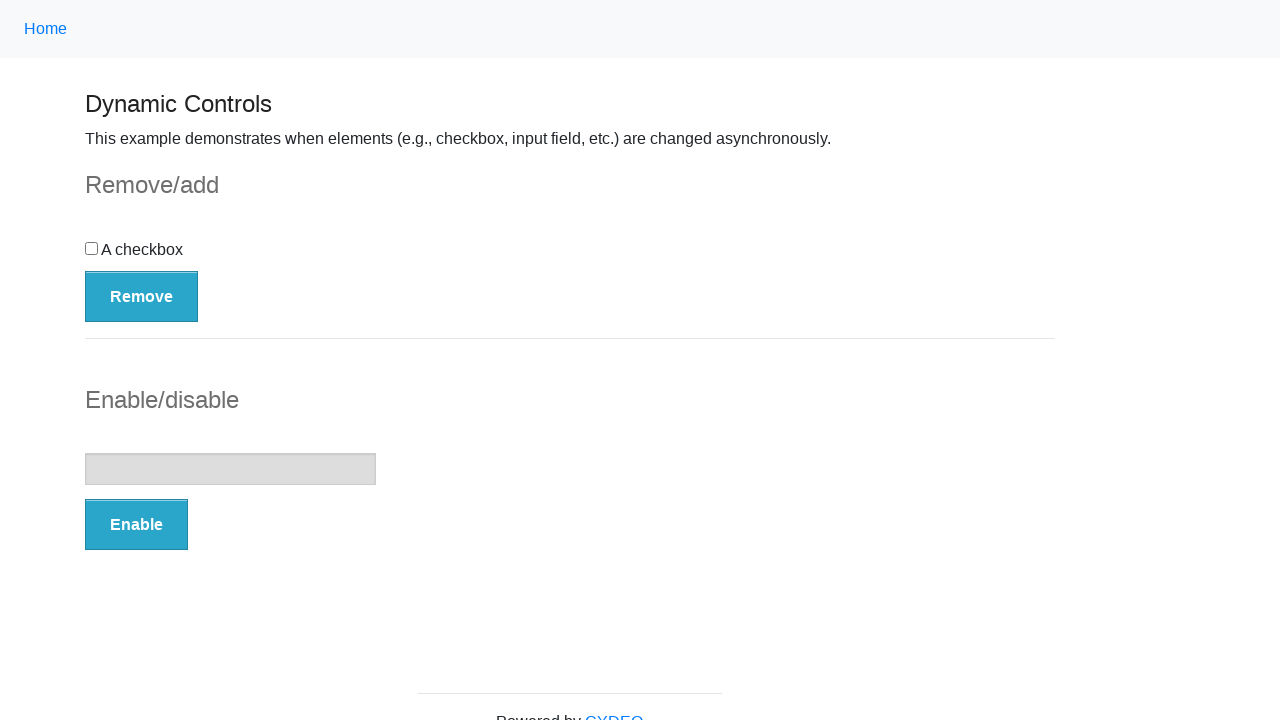

Clicked the Enable button at (136, 525) on button:has-text('Enable')
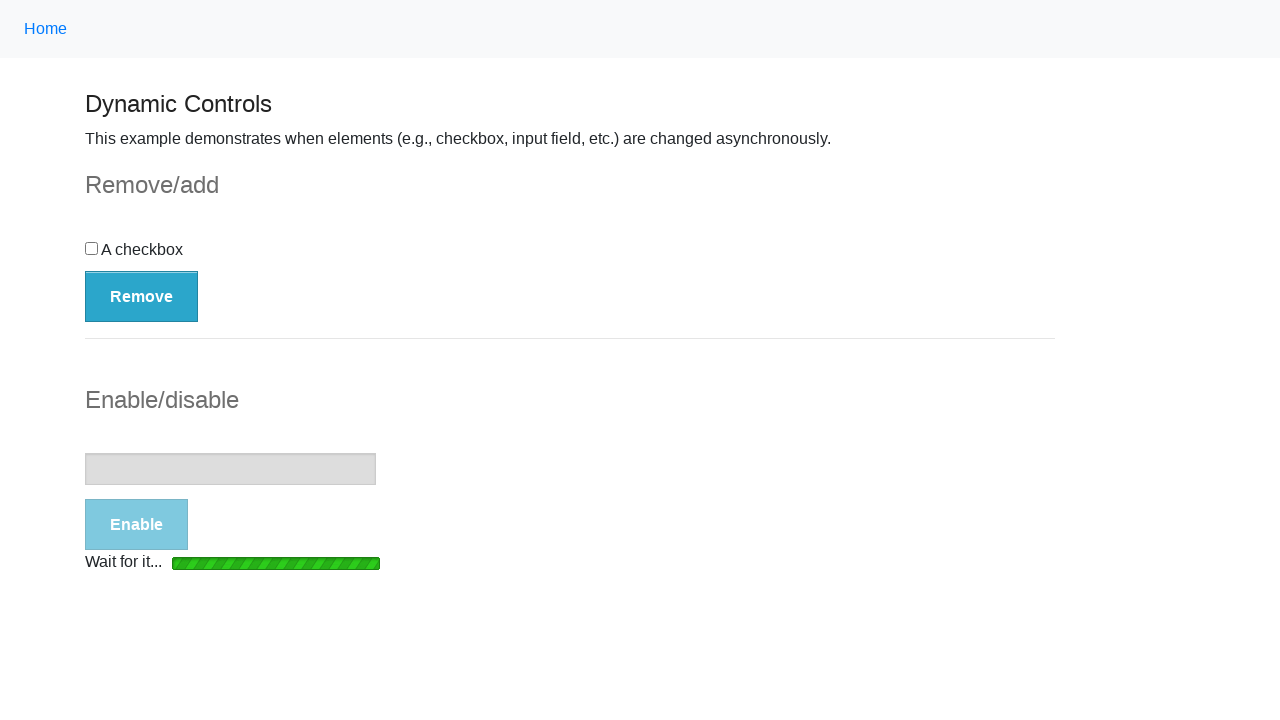

Waited for loading bar to disappear
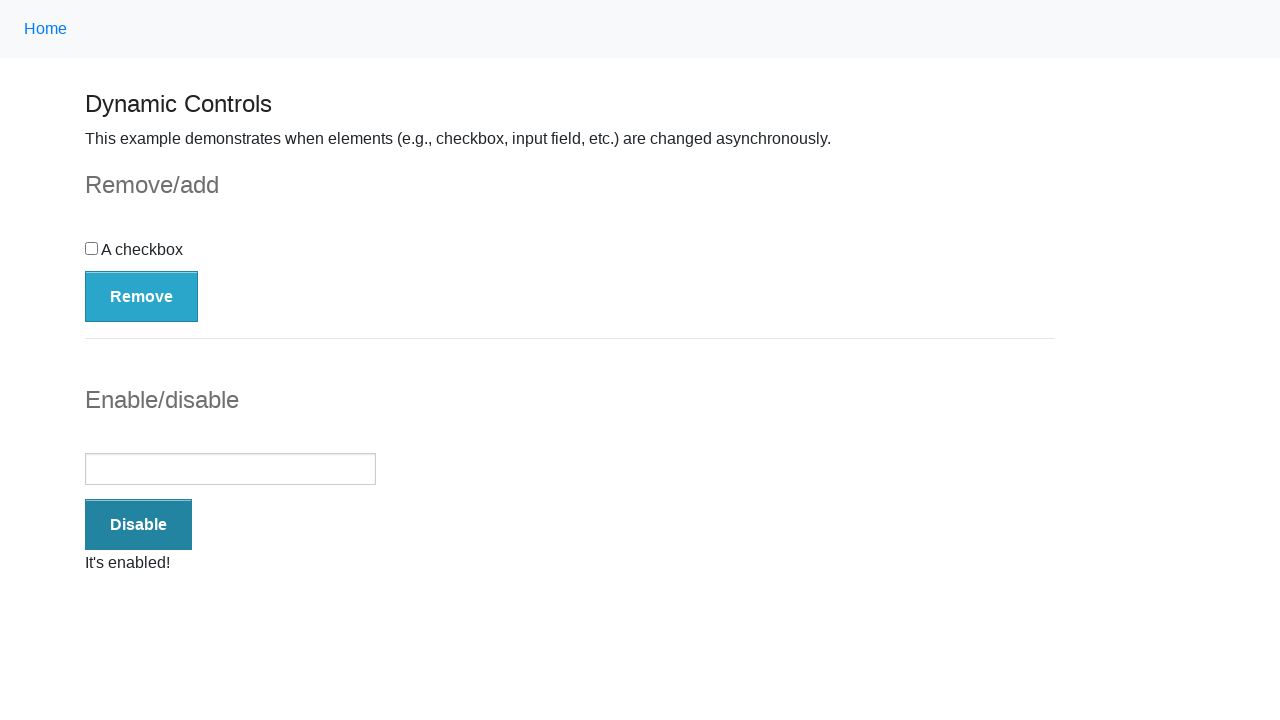

Verified input box is enabled
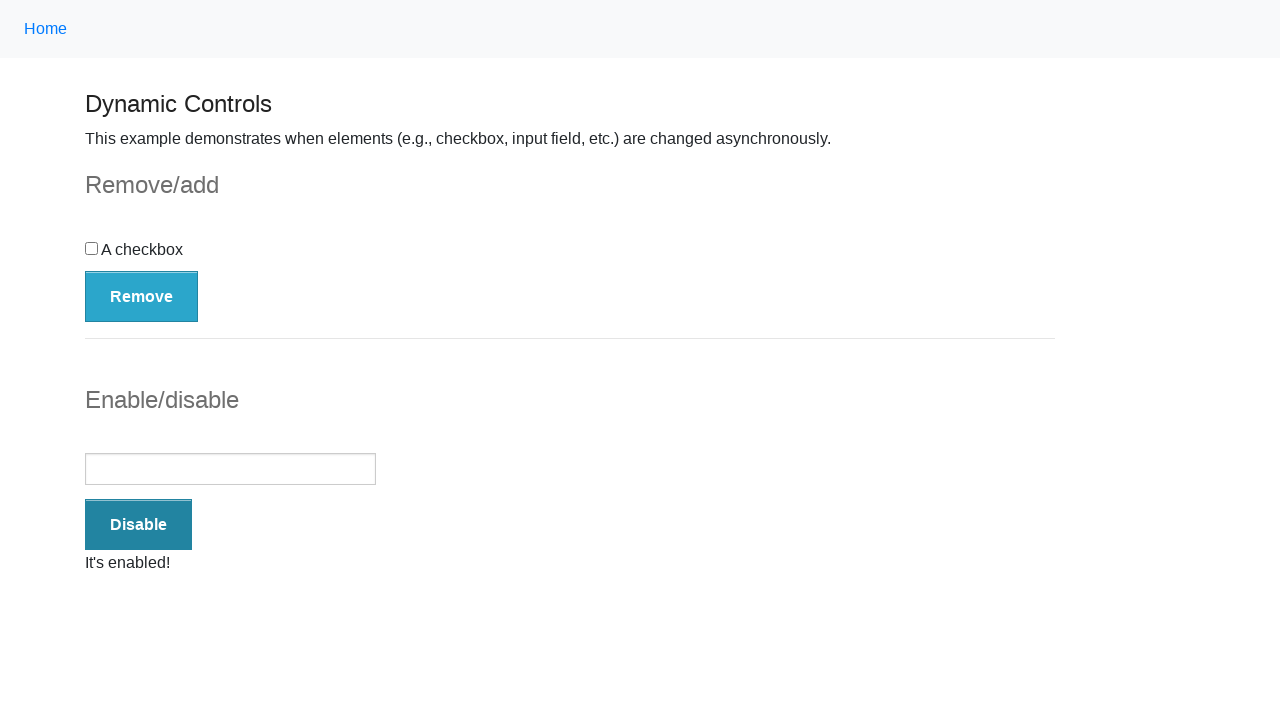

Verified confirmation message is visible
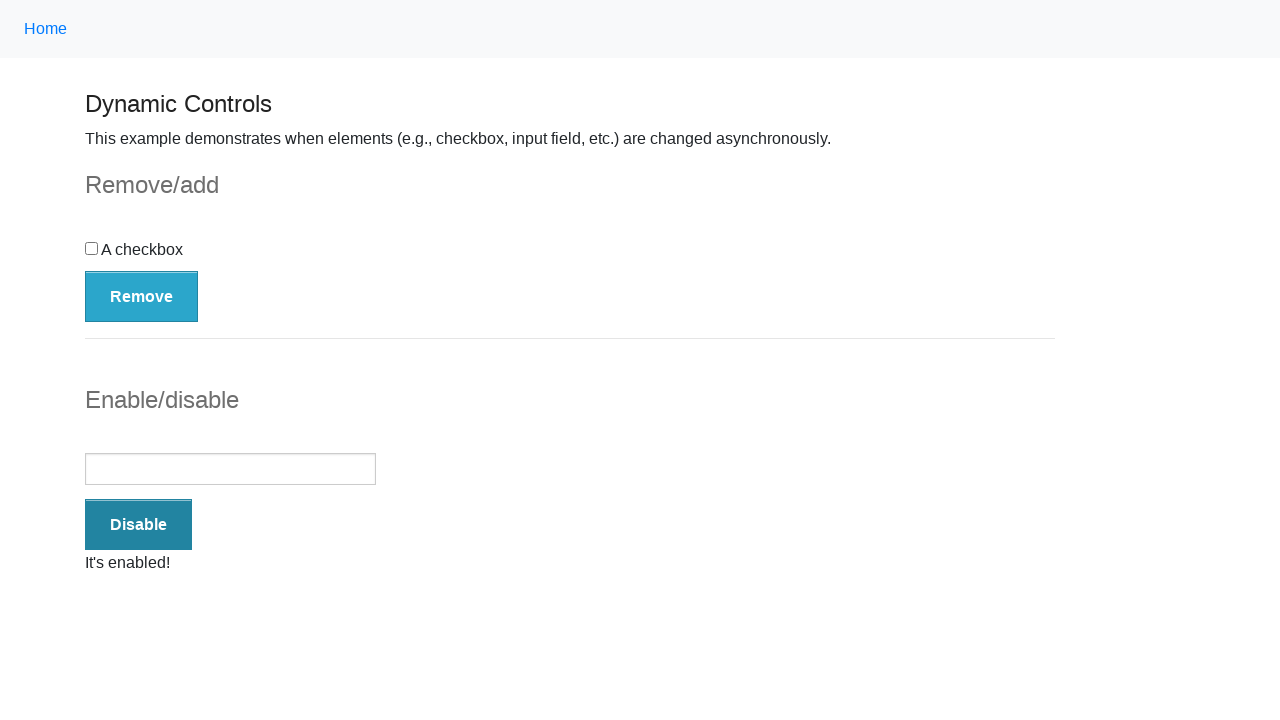

Verified confirmation message contains 'enabled' text
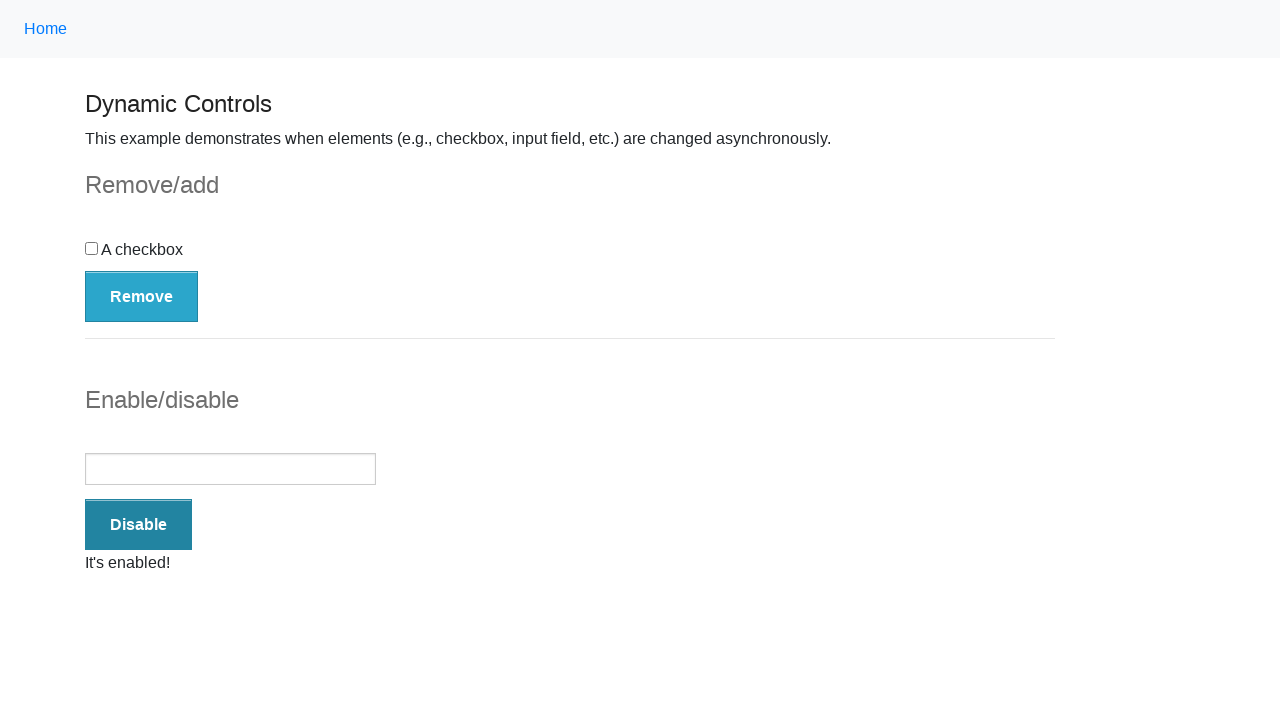

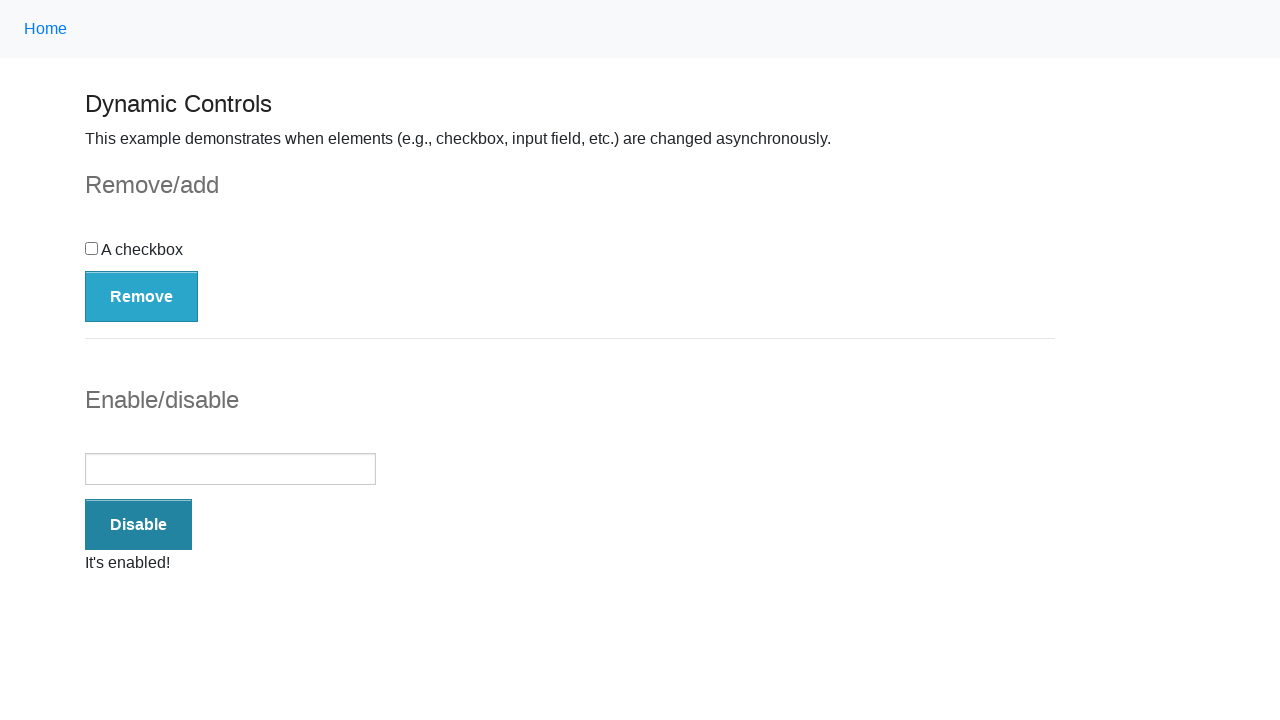